Tests dynamic loading by clicking start button and waiting for a hidden element to appear

Starting URL: https://the-internet.herokuapp.com/

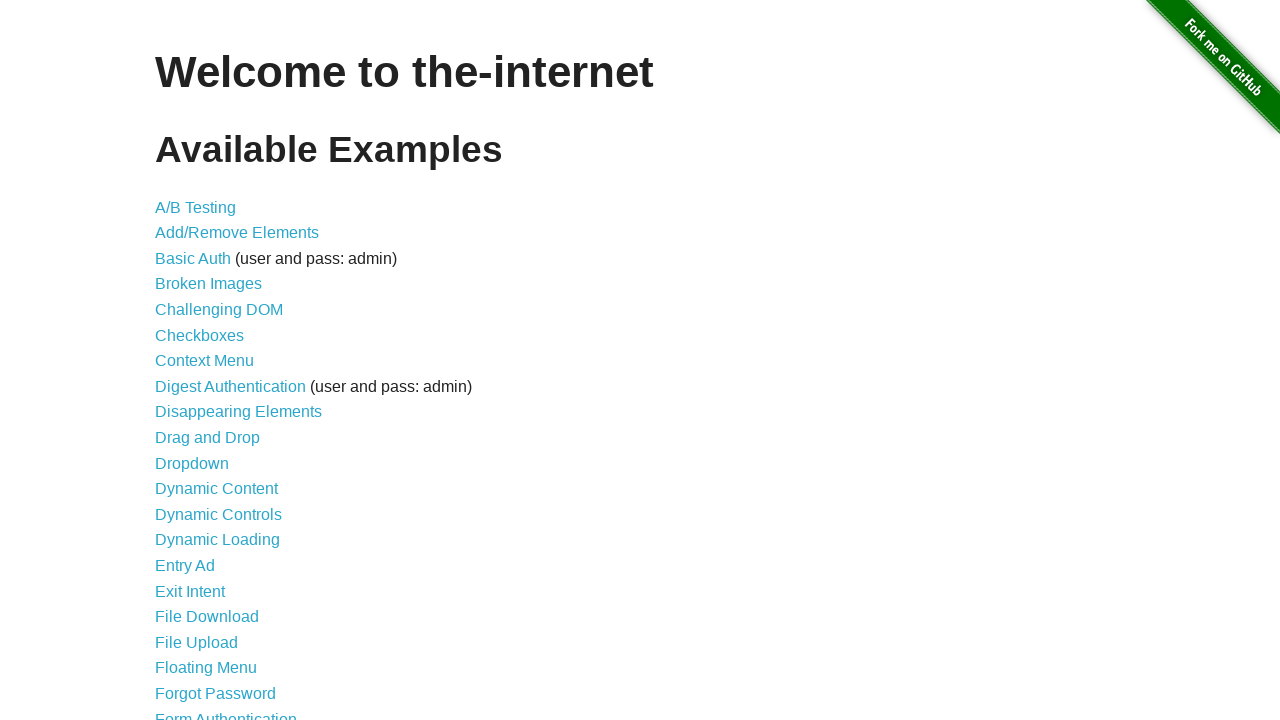

Clicked on Dynamic Loading link at (218, 540) on a[href='/dynamic_loading']
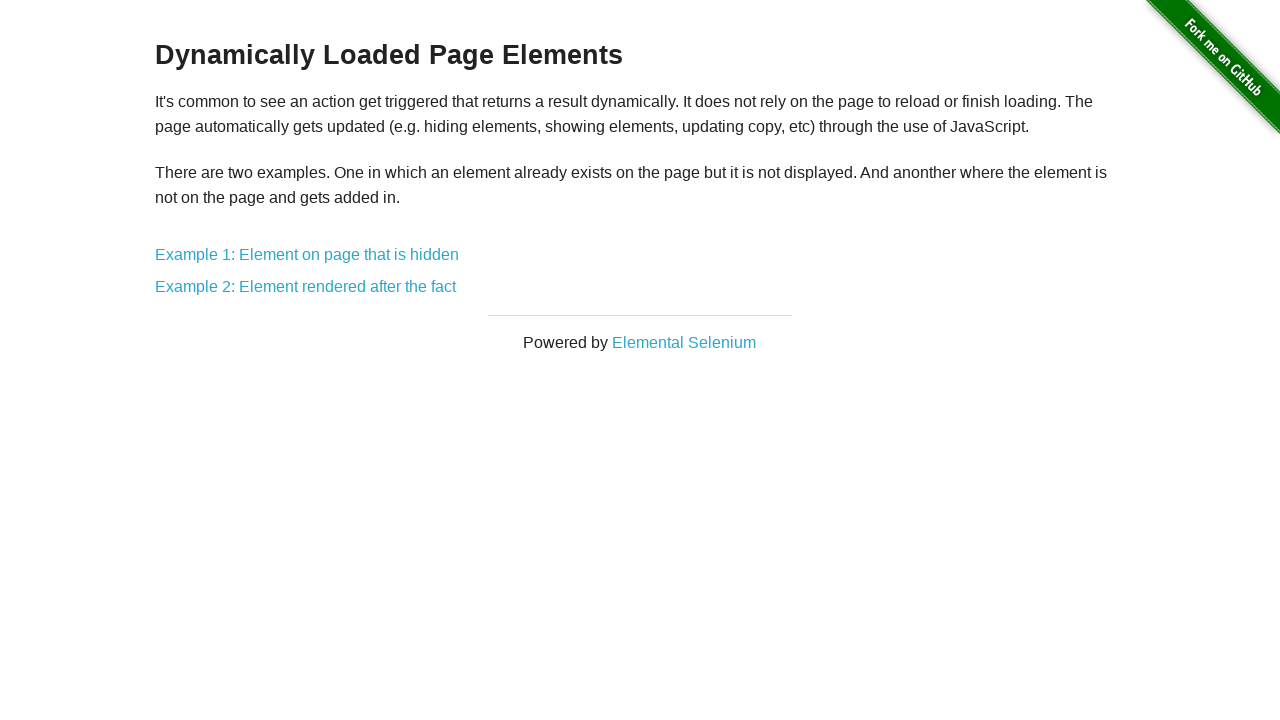

Clicked on Example 2: Element rendered after the fact at (306, 287) on a[href='/dynamic_loading/2']
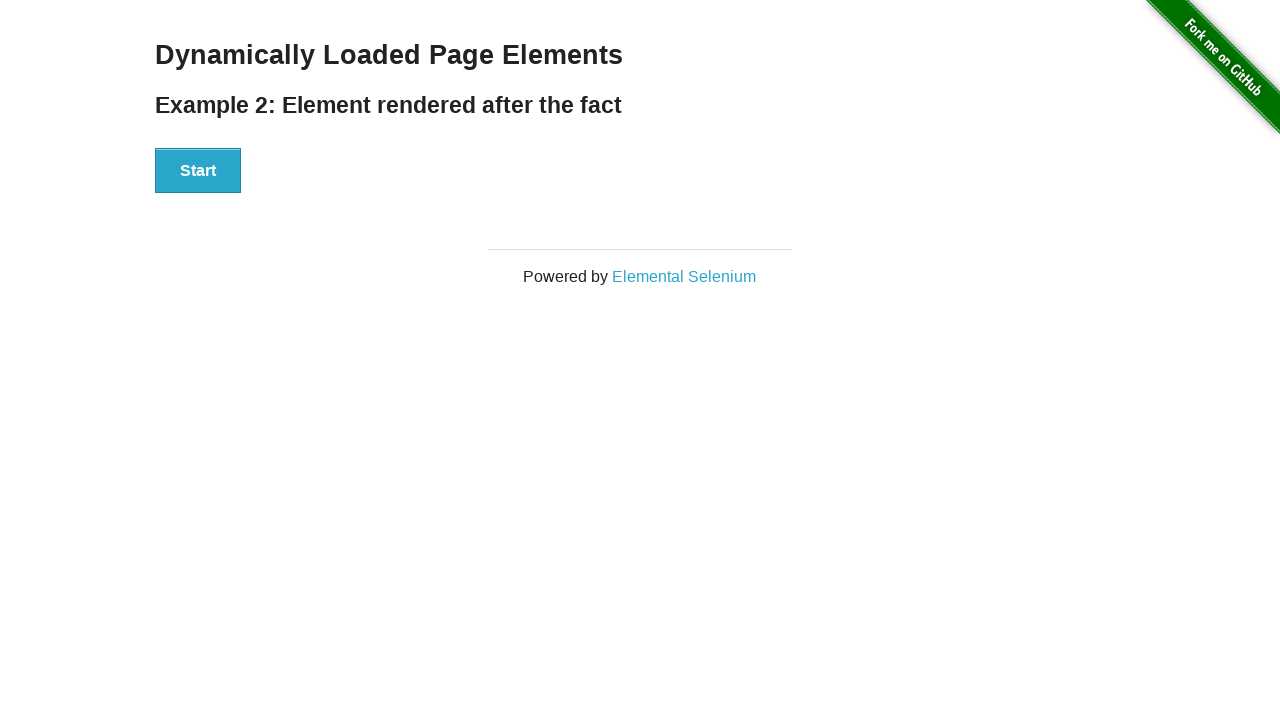

Clicked Start button to trigger dynamic loading at (198, 171) on #start button
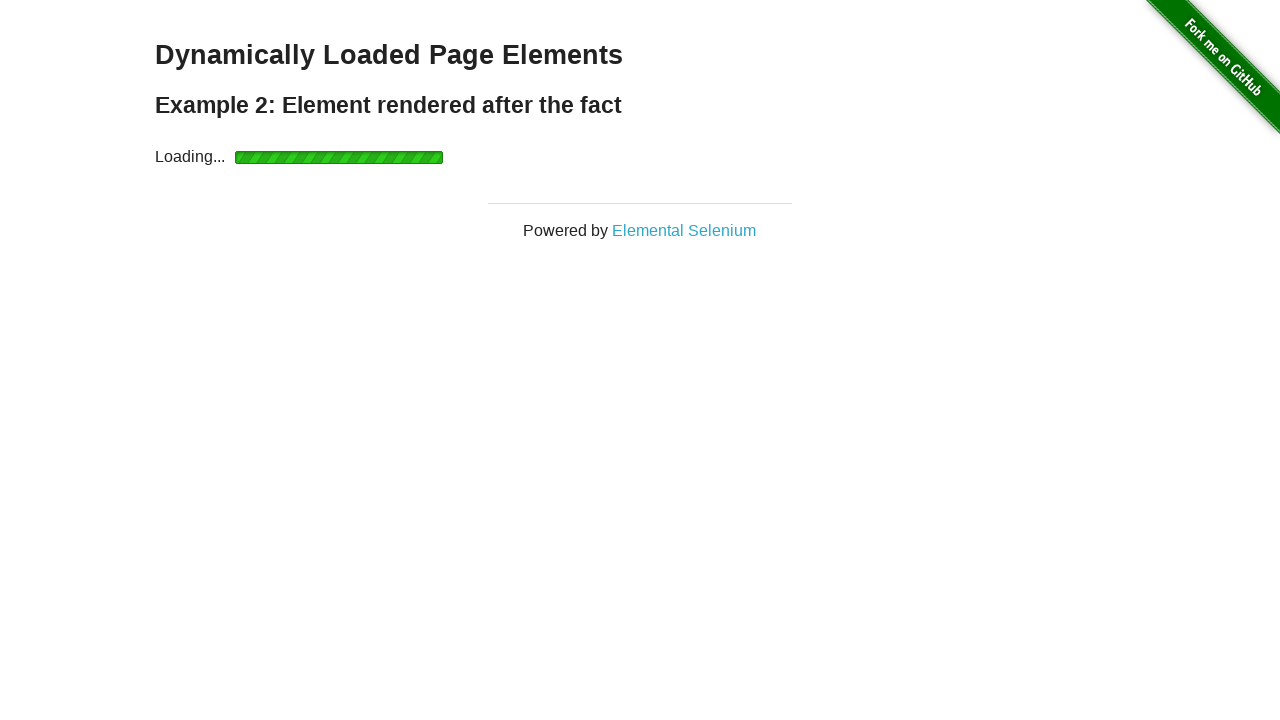

Hidden element appeared after dynamic loading completed
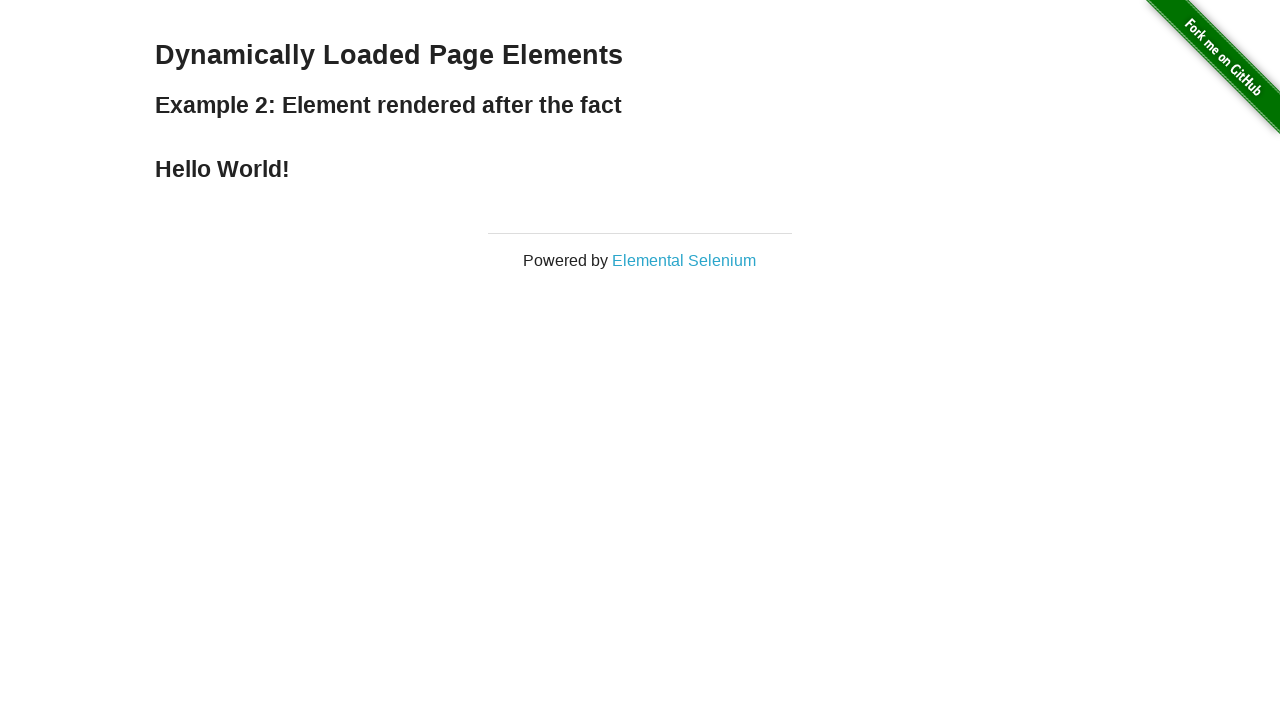

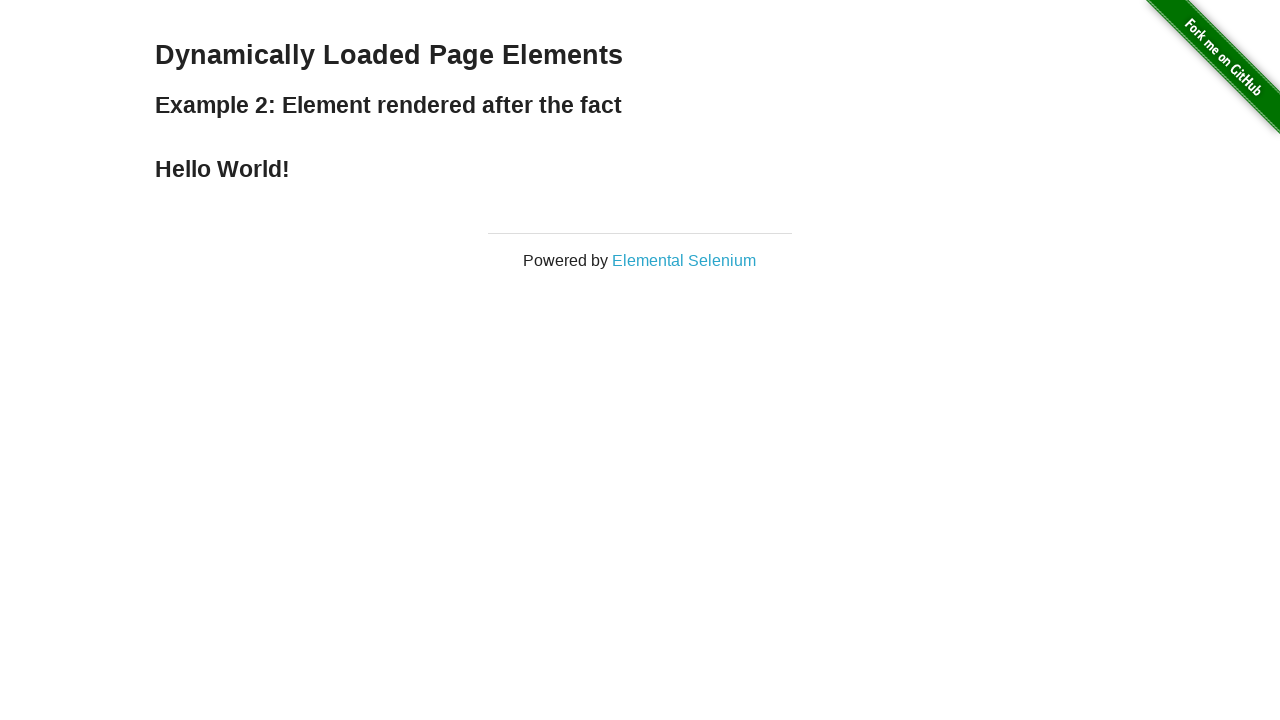